Navigates to B&H Photo's deals page, iterates through product links, opens each in a new tab, and verifies that product information is loaded

Starting URL: https://www.bhphotovideo.com/deals-promotions-coupons/

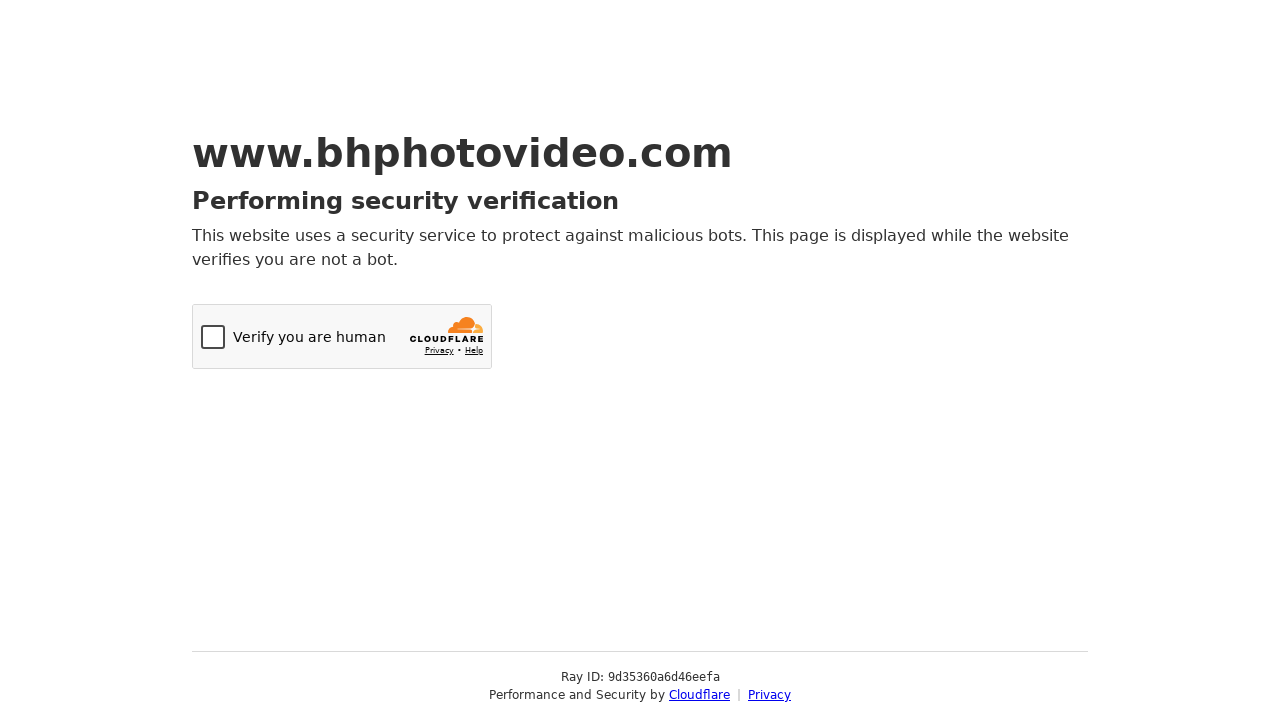

Navigated to B&H Photo deals page
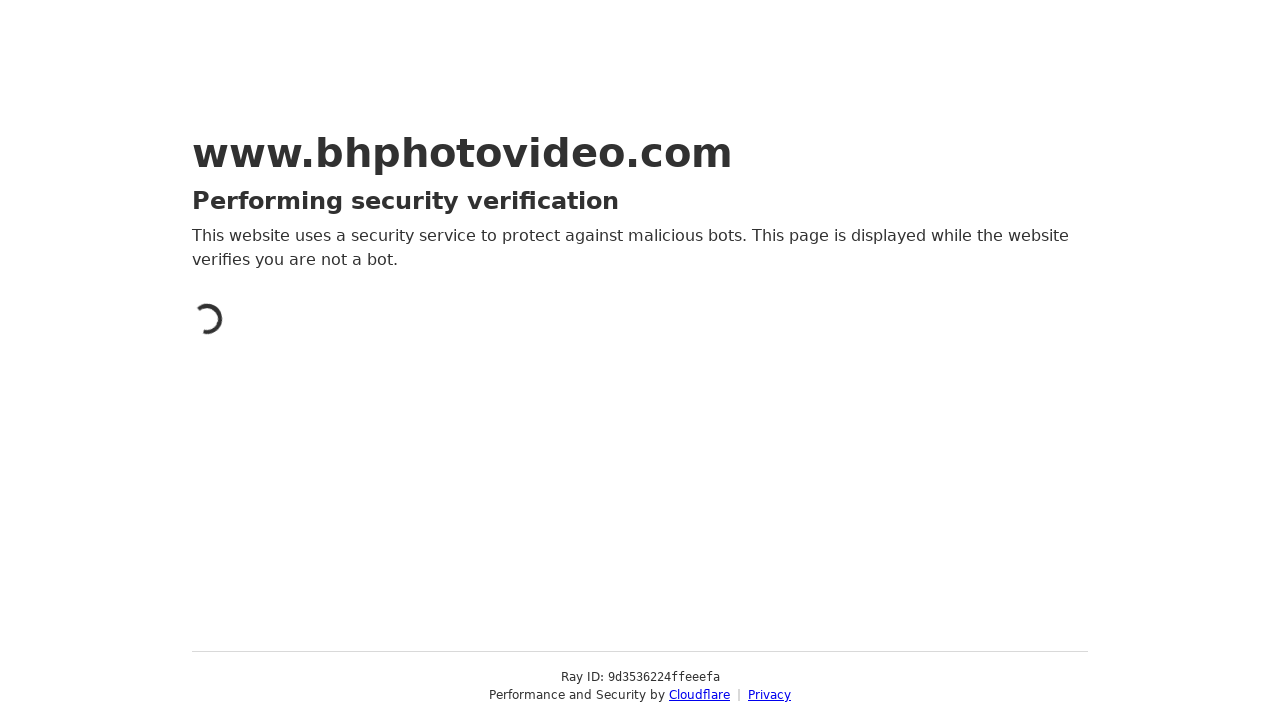

Retrieved all product links from deals page
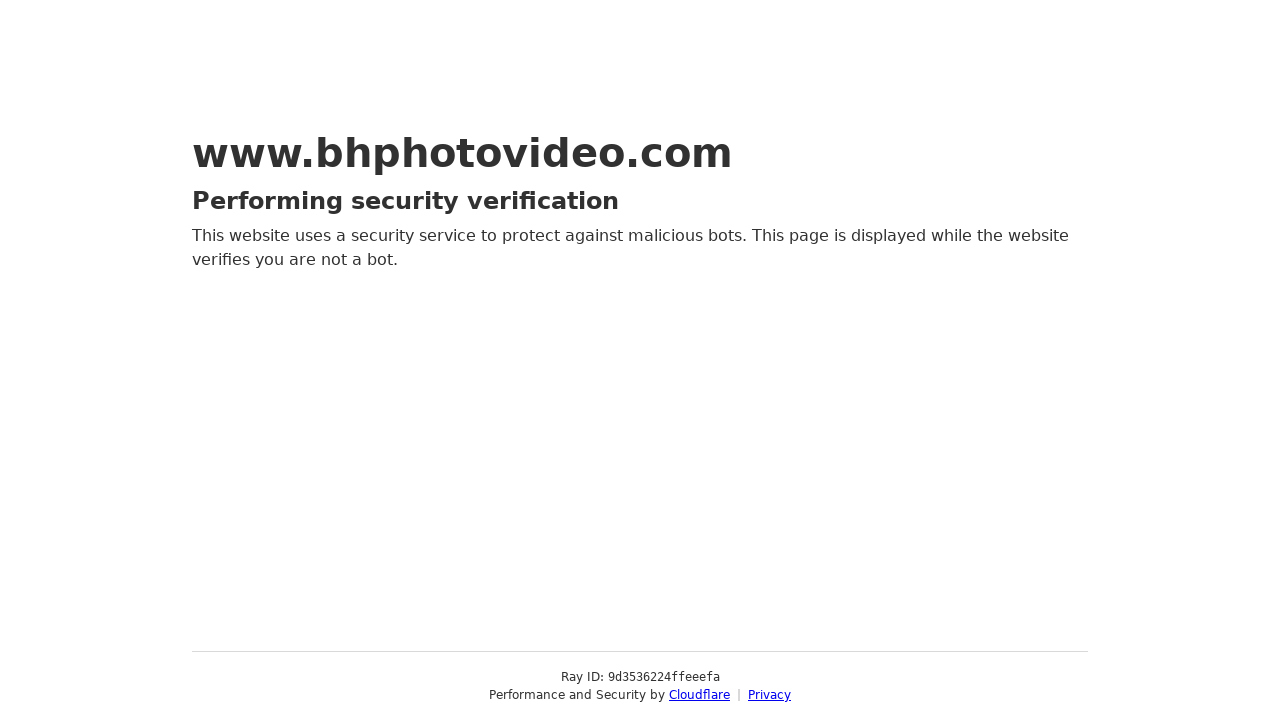

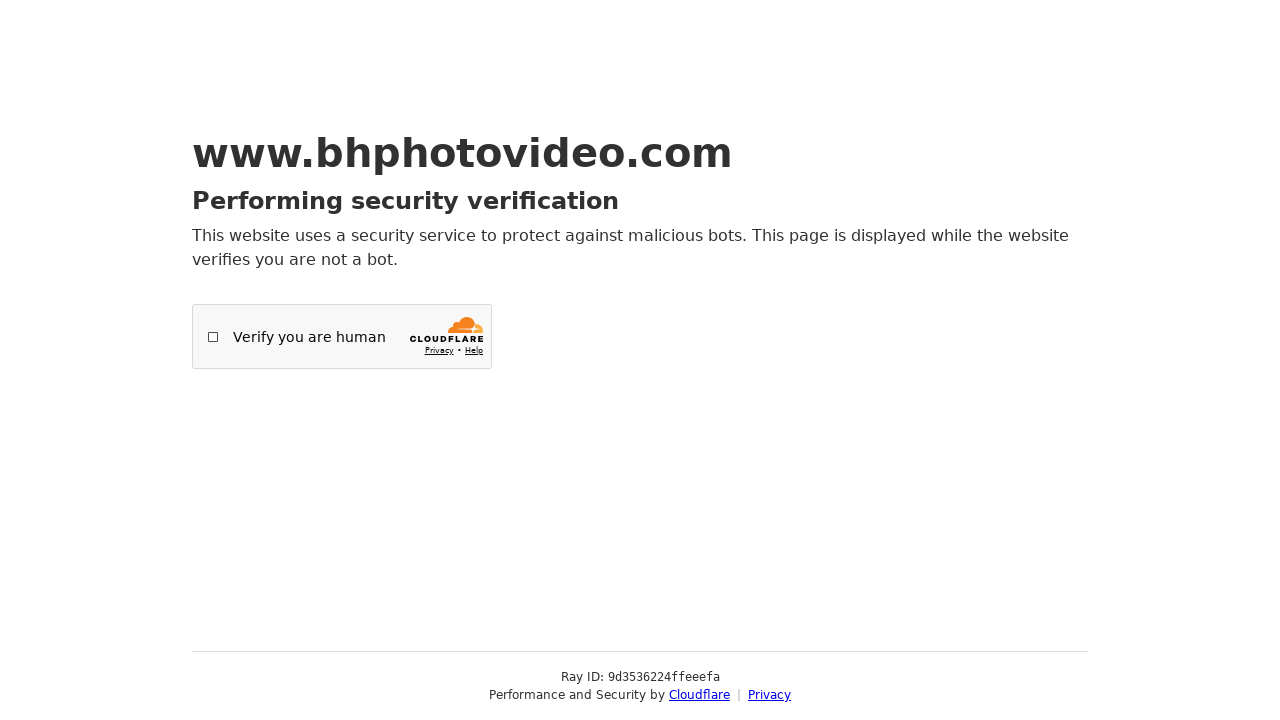